Fills out a text box form with user name and email, then scrolls down and clicks the submit button

Starting URL: http://demoqa.com/text-box

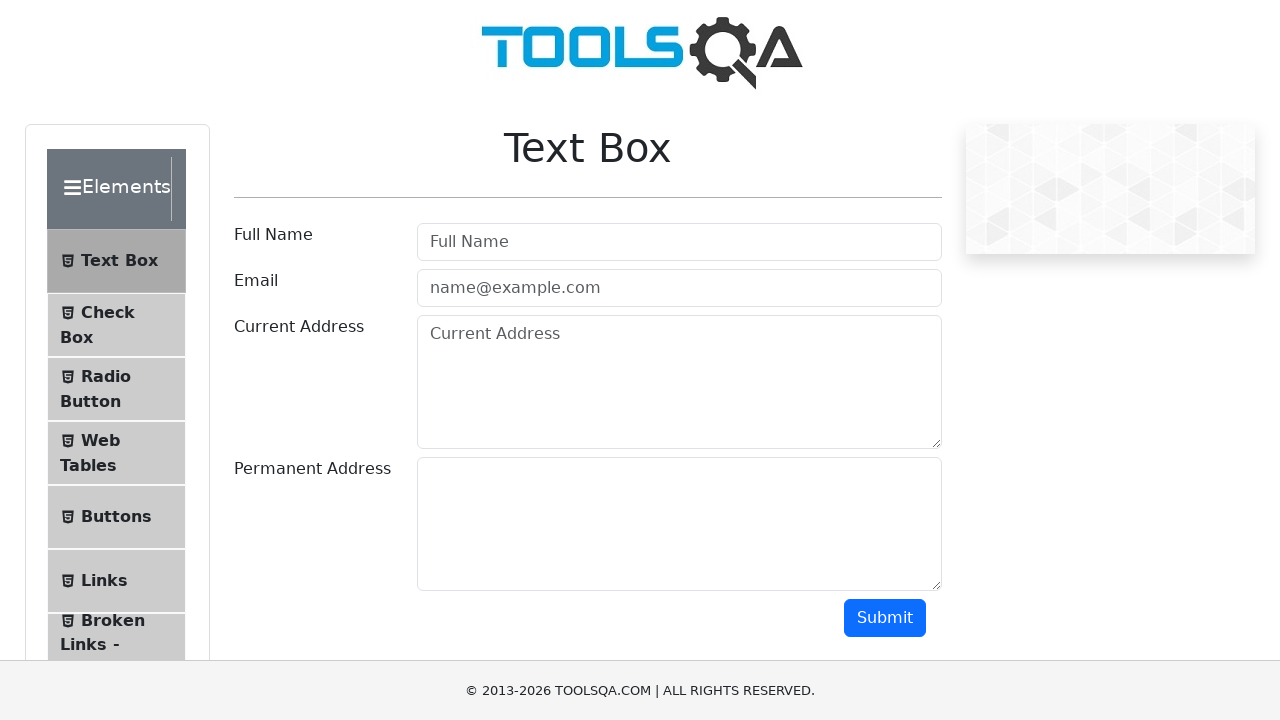

Filled username field with 'John' on #userName
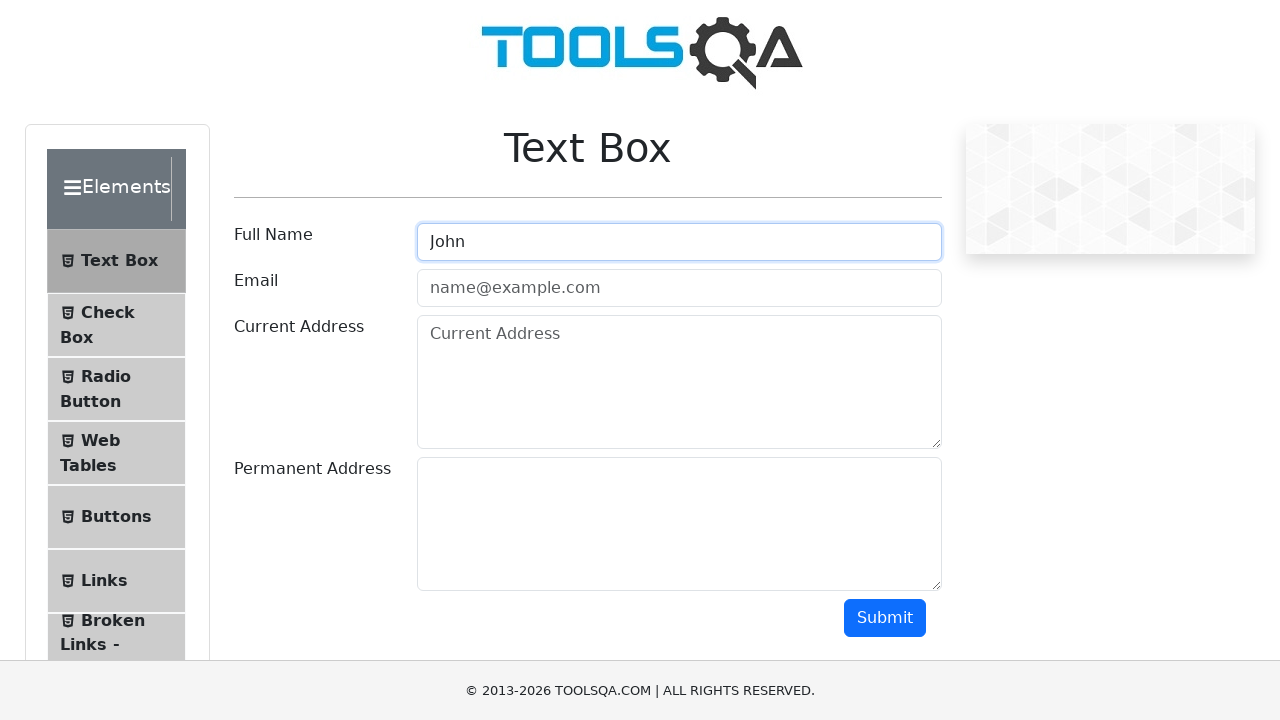

Filled email field with 'john.smith@email.com' on #userEmail
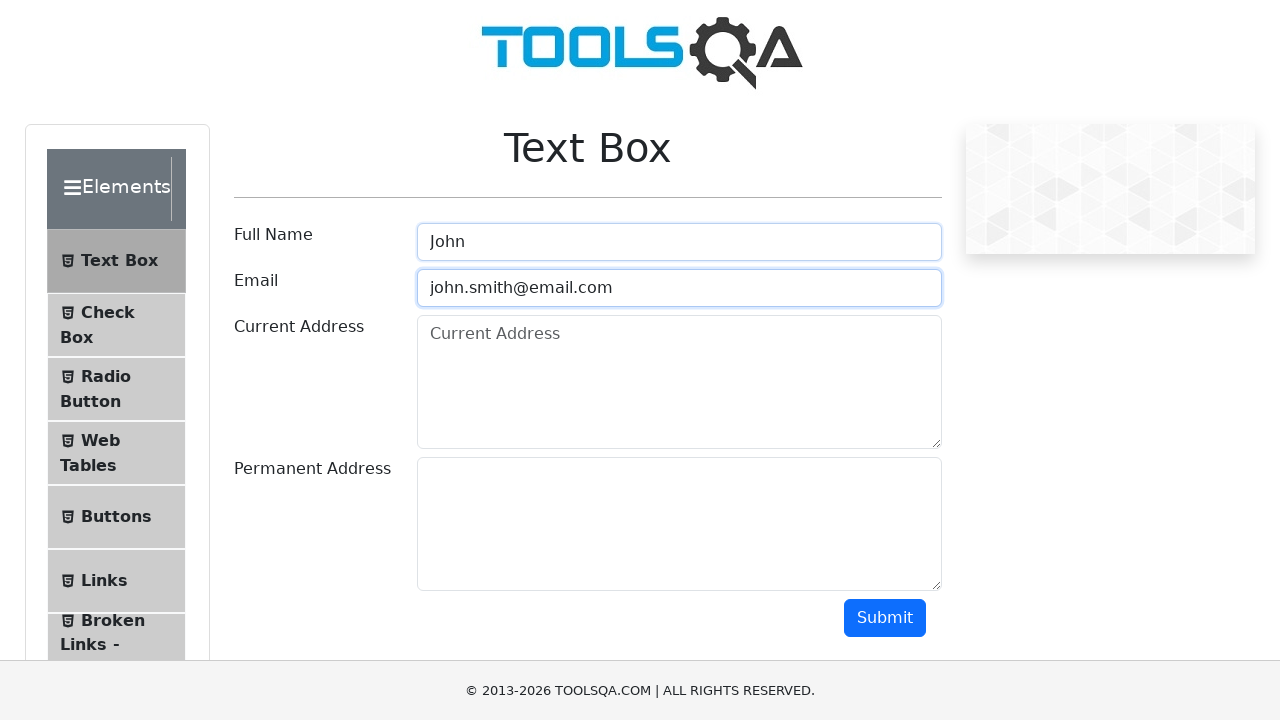

Scrolled down to submit button
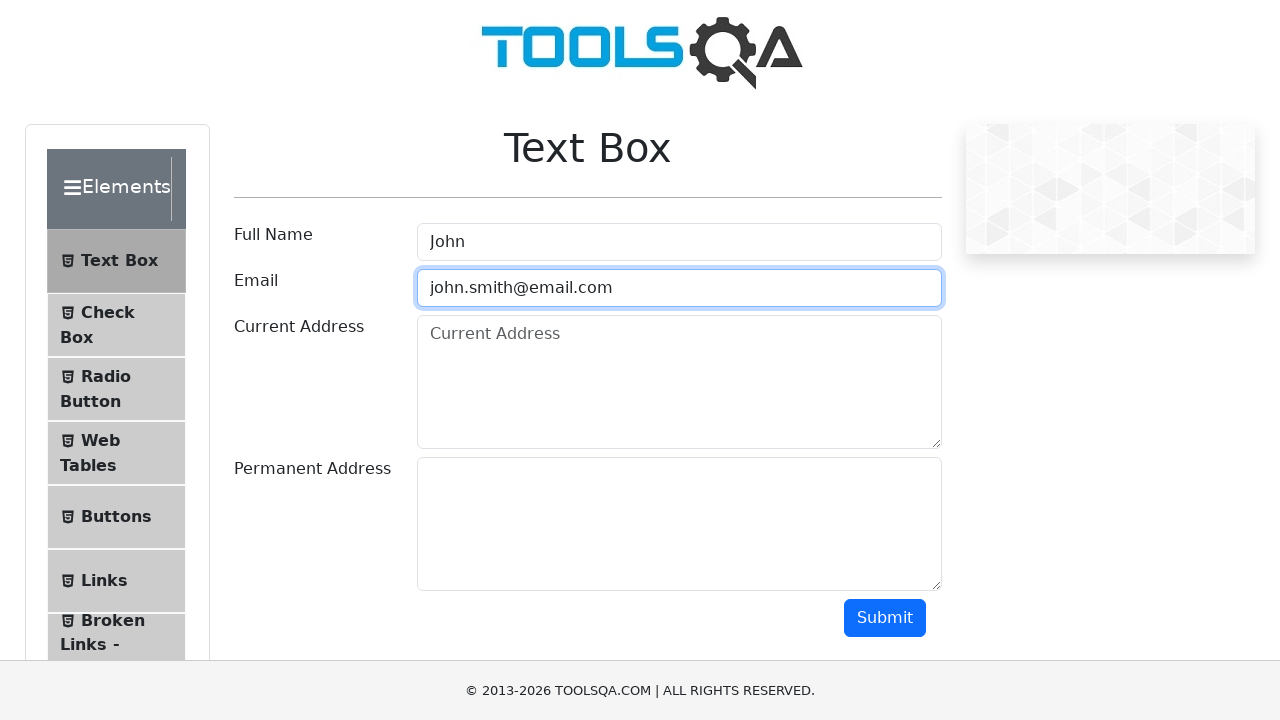

Clicked submit button to submit form at (885, 618) on #submit
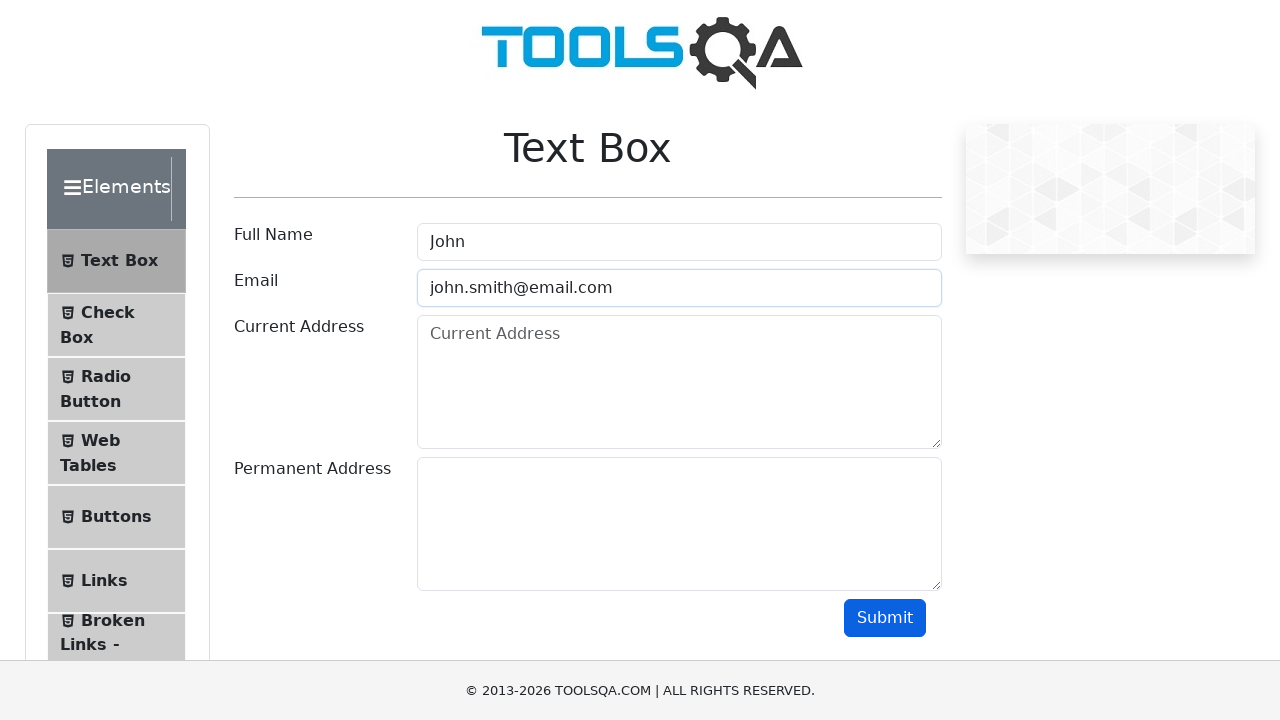

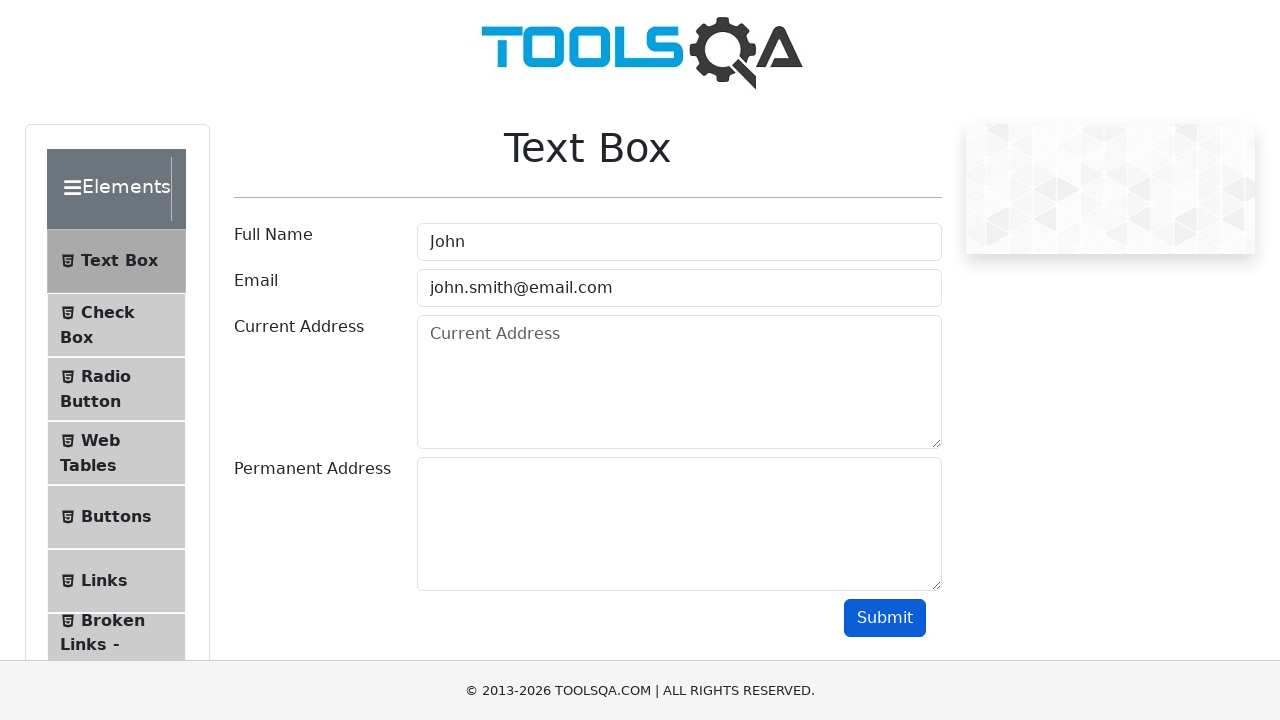